Tests drag and drop functionality by dragging column A to column B on The Internet Herokuapp

Starting URL: https://the-internet.herokuapp.com/drag_and_drop

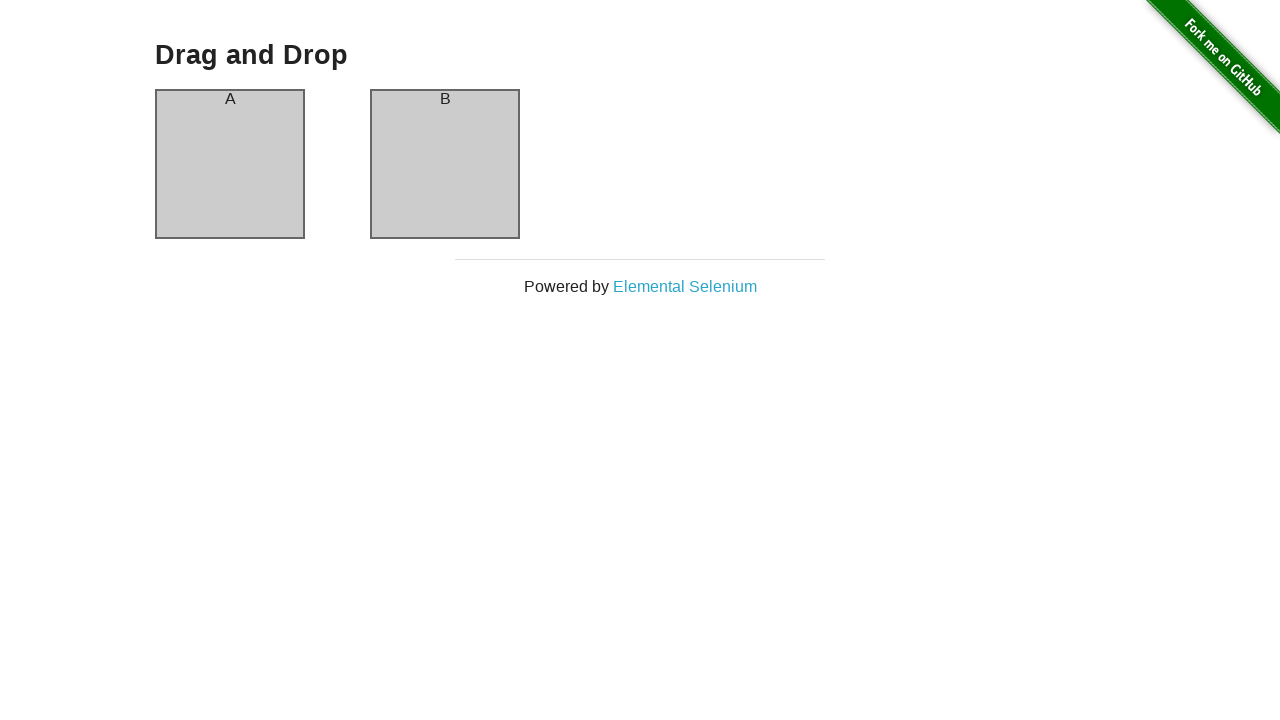

Waited for column A to load
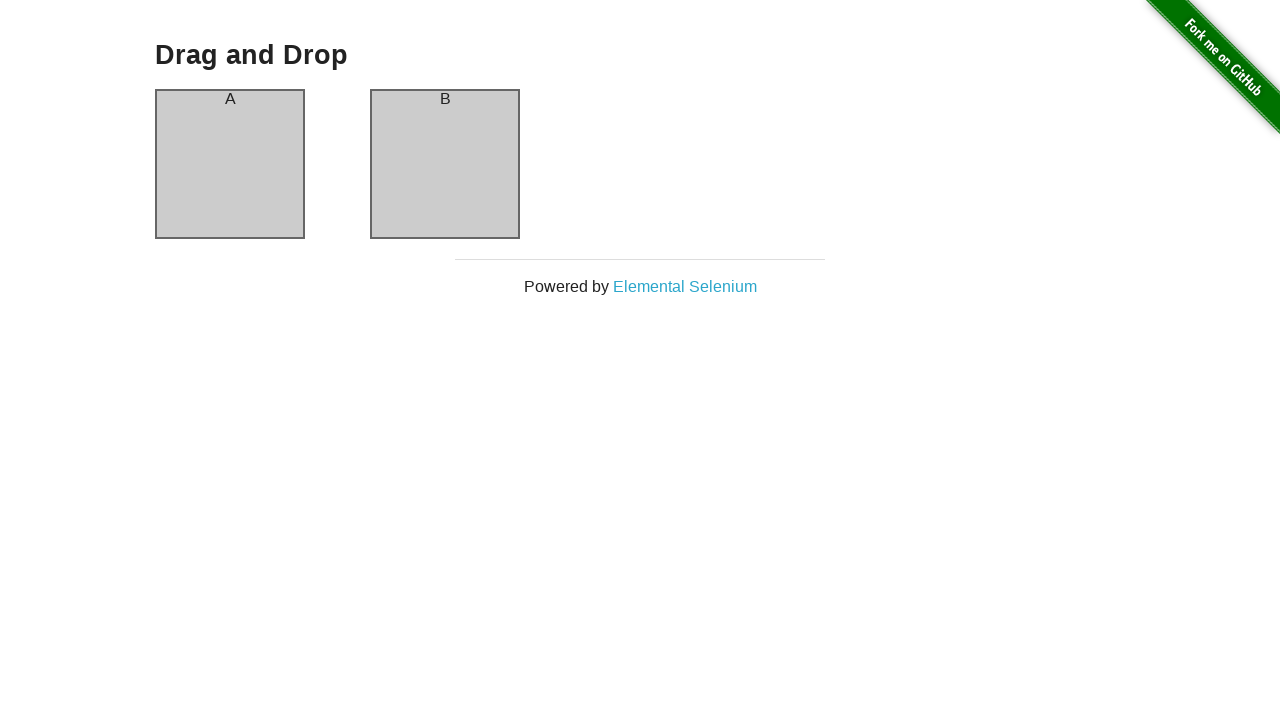

Waited for column B to load
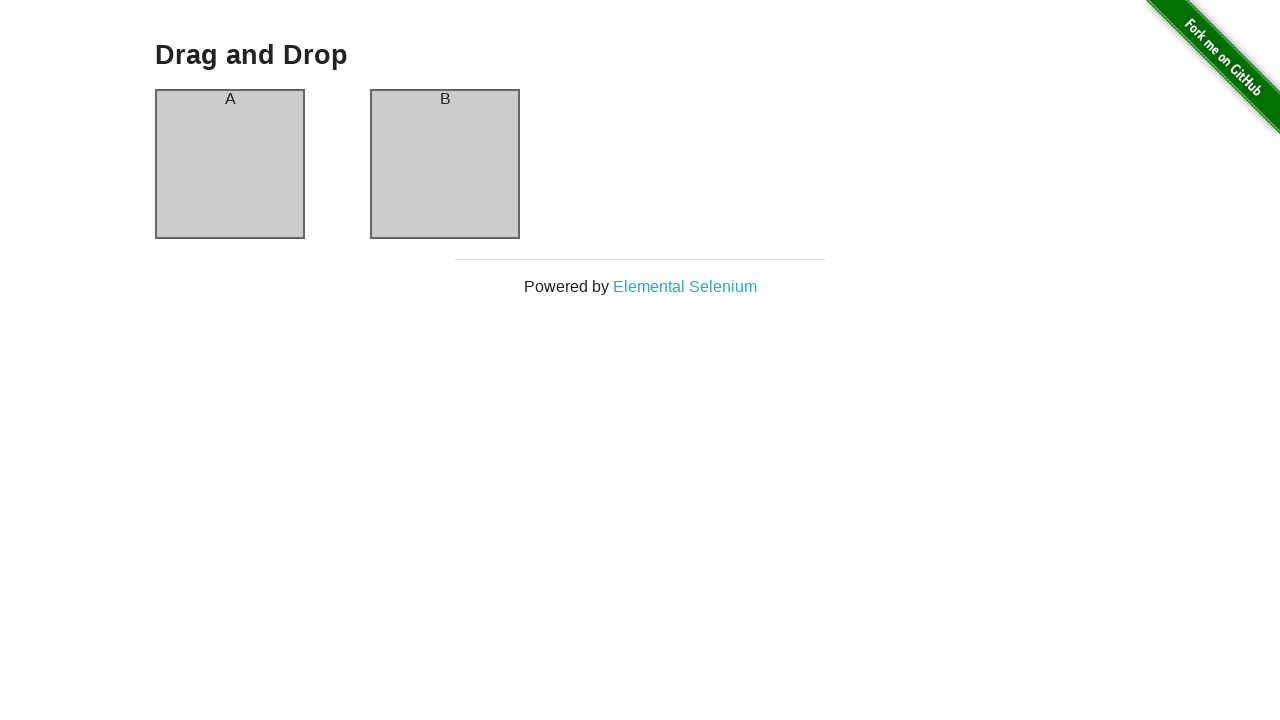

Located column A element
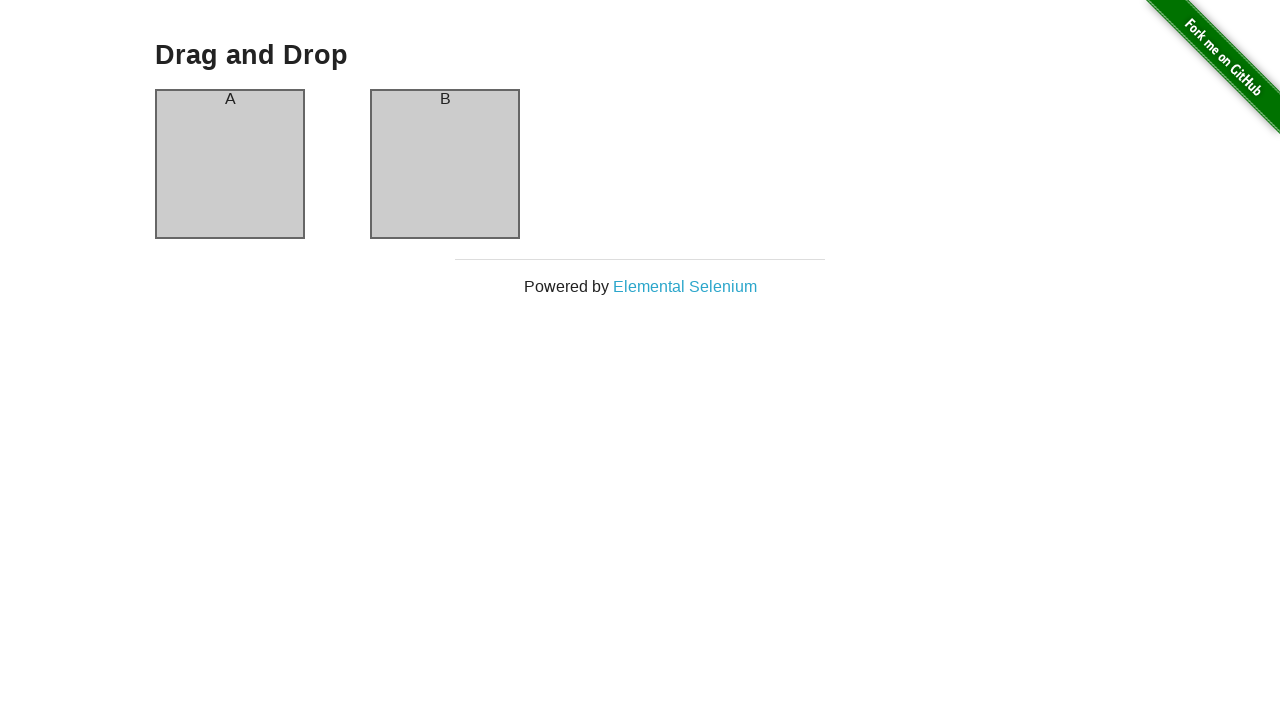

Located column B element
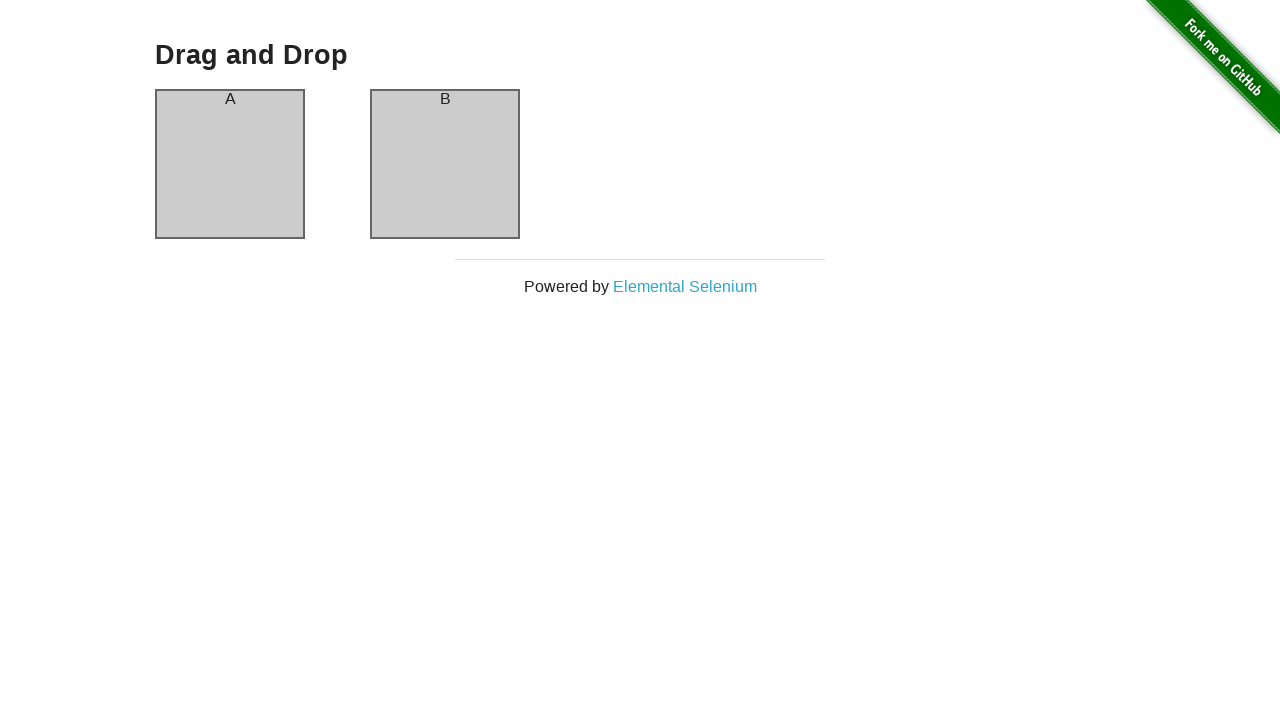

Dragged column A to column B at (445, 164)
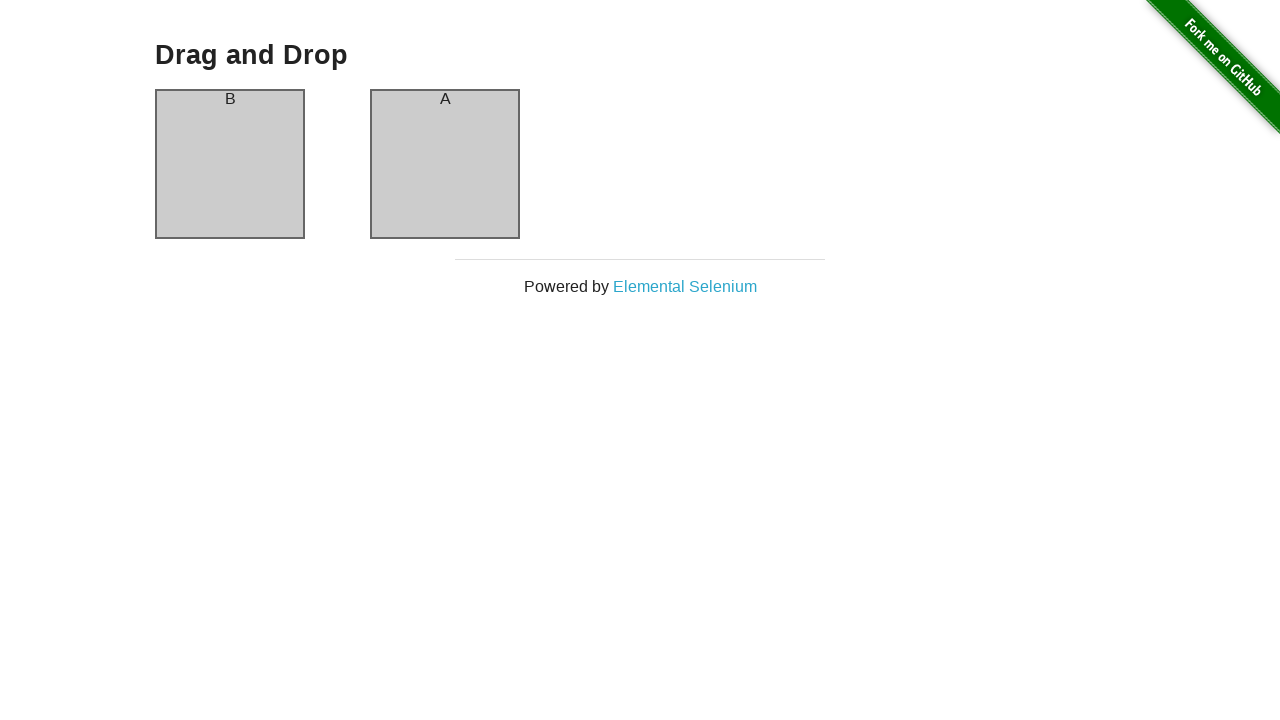

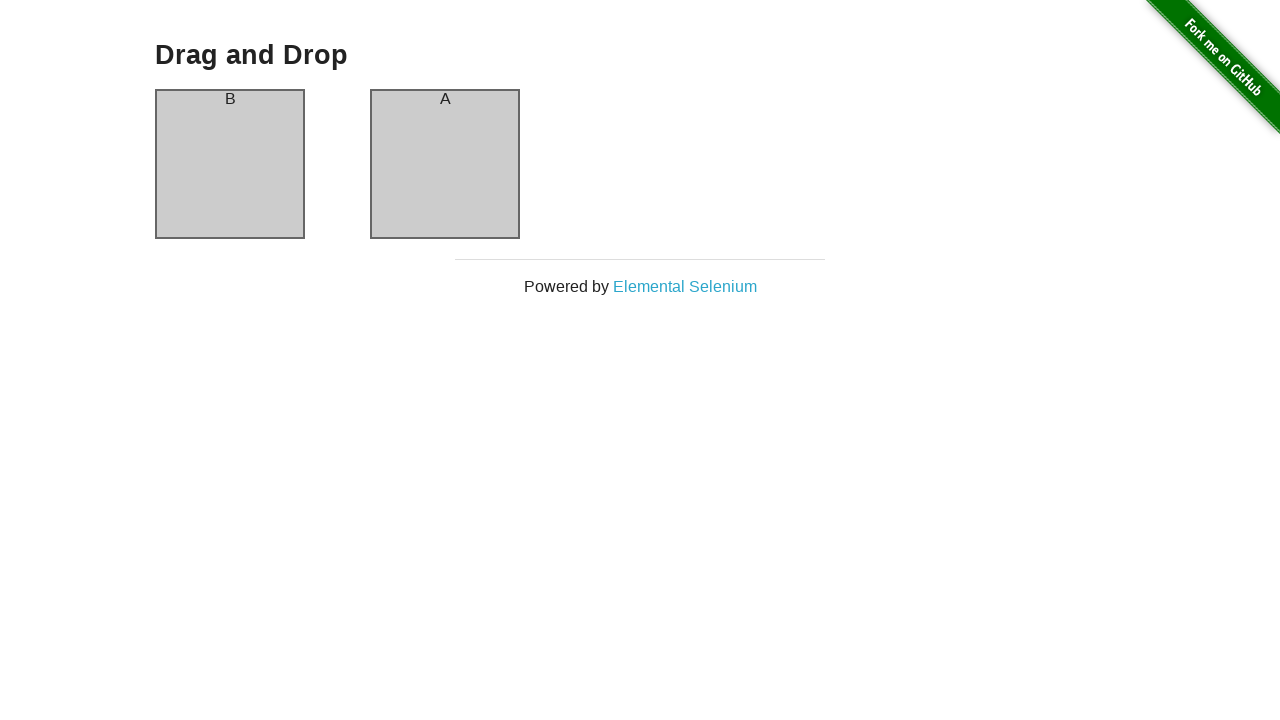